Navigates to the Ubuntu homepage and waits for the page to fully load

Starting URL: http://www.ubuntu.com/

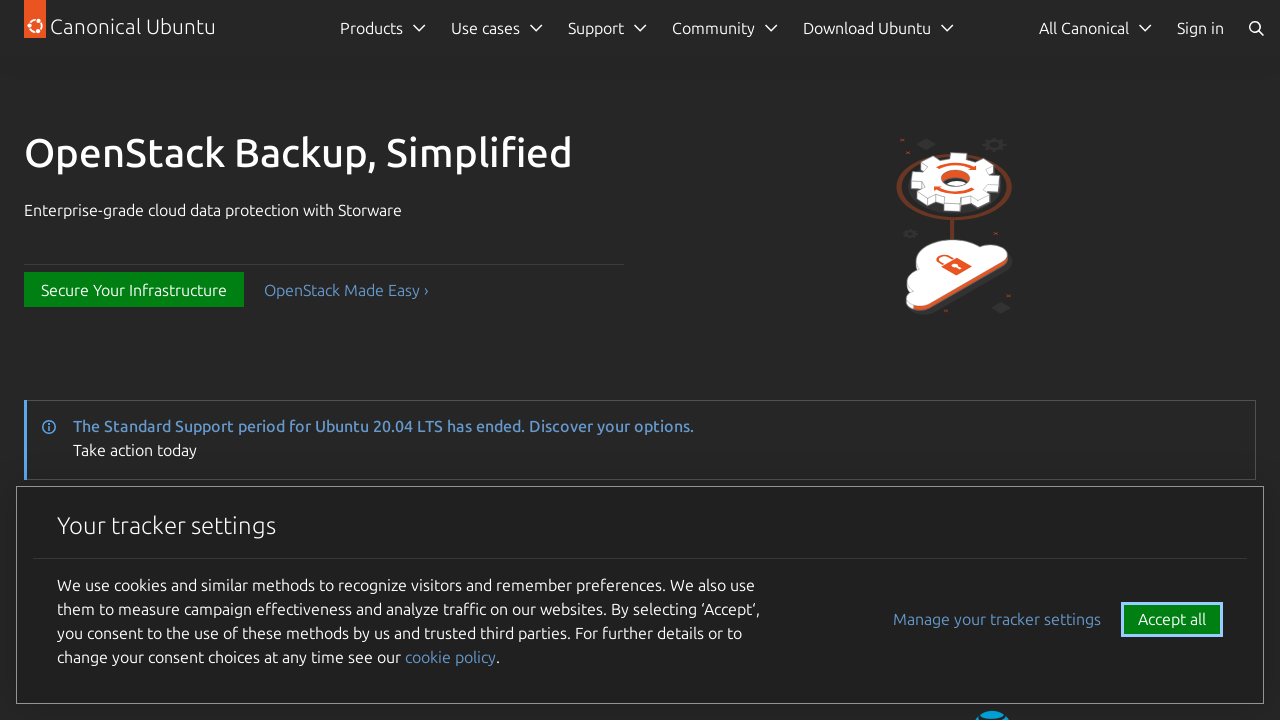

Navigated to Ubuntu homepage at http://www.ubuntu.com/
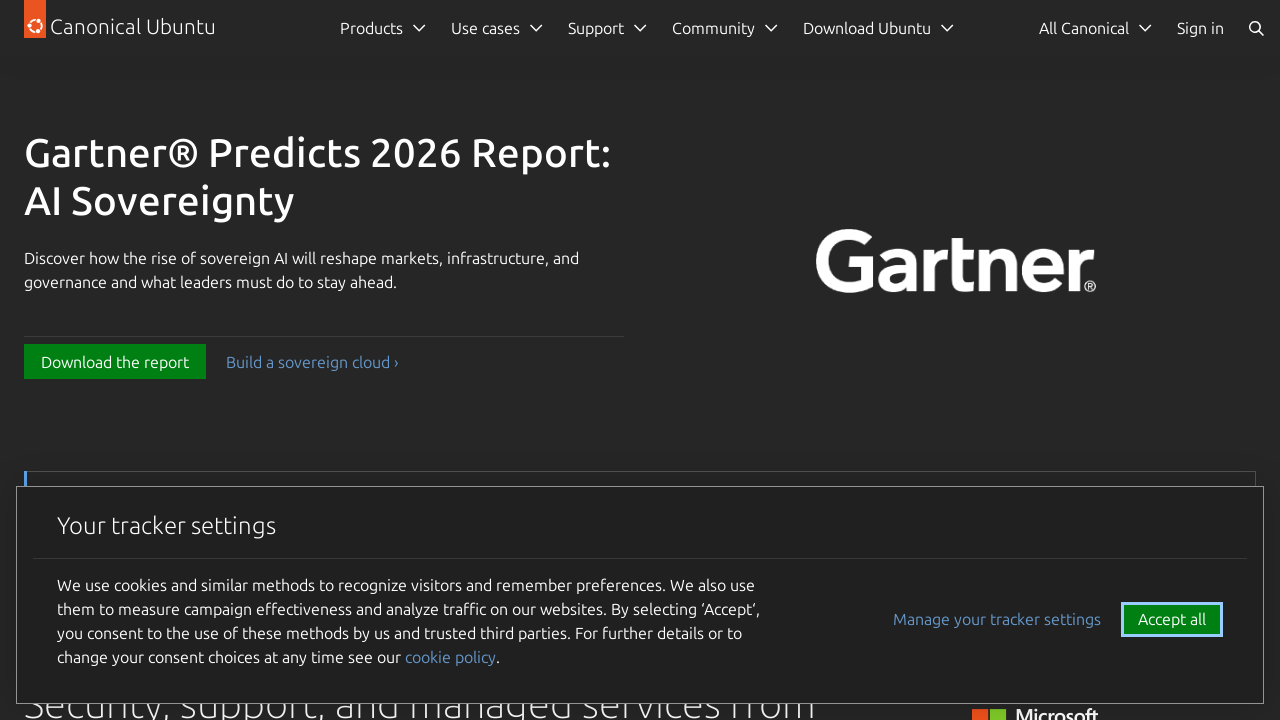

Page fully loaded - network idle state reached
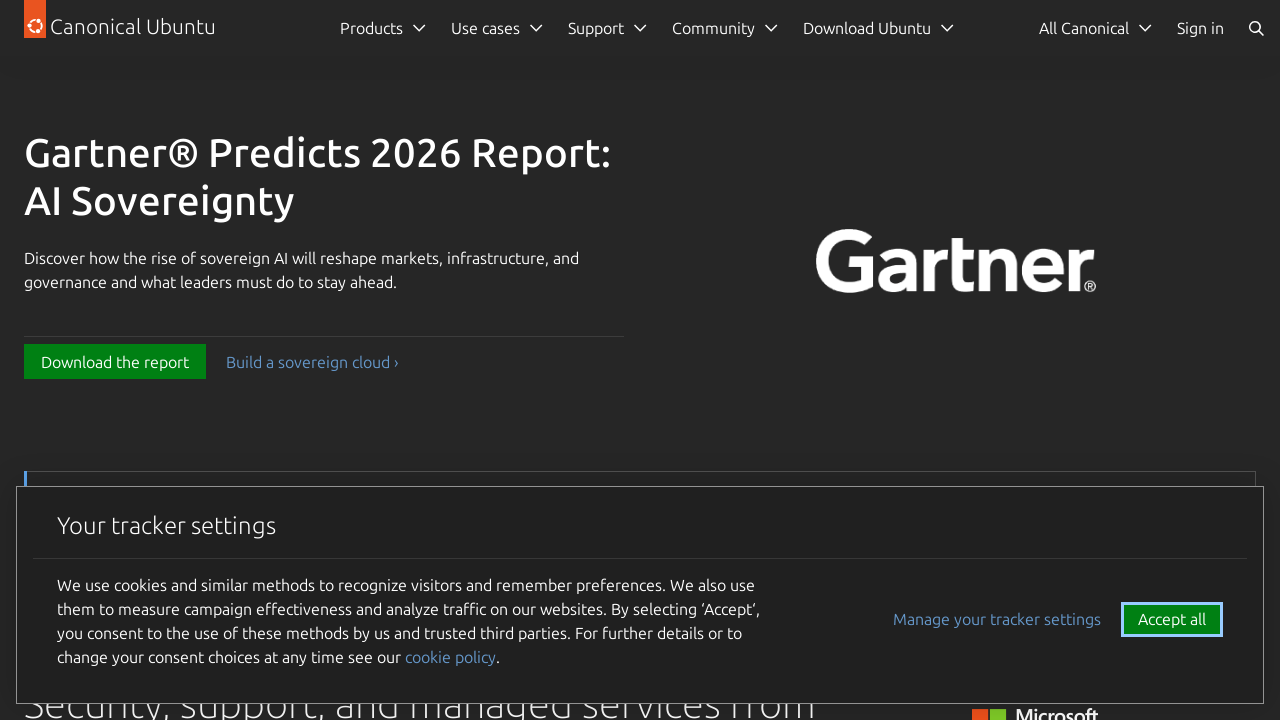

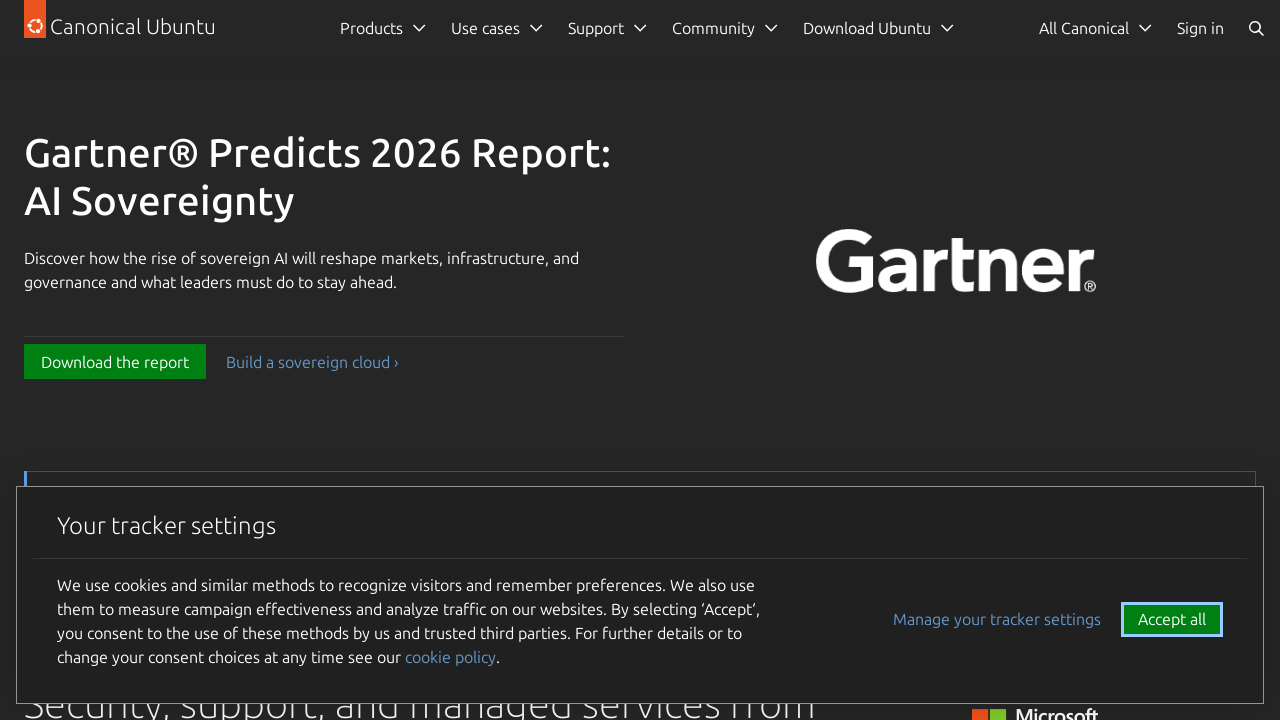